Iterates through the first few pokemons in the list, clicks on each one, and verifies the pokemon details panel shows the correct type

Starting URL: https://shadforth.github.io/vue-pokedex/

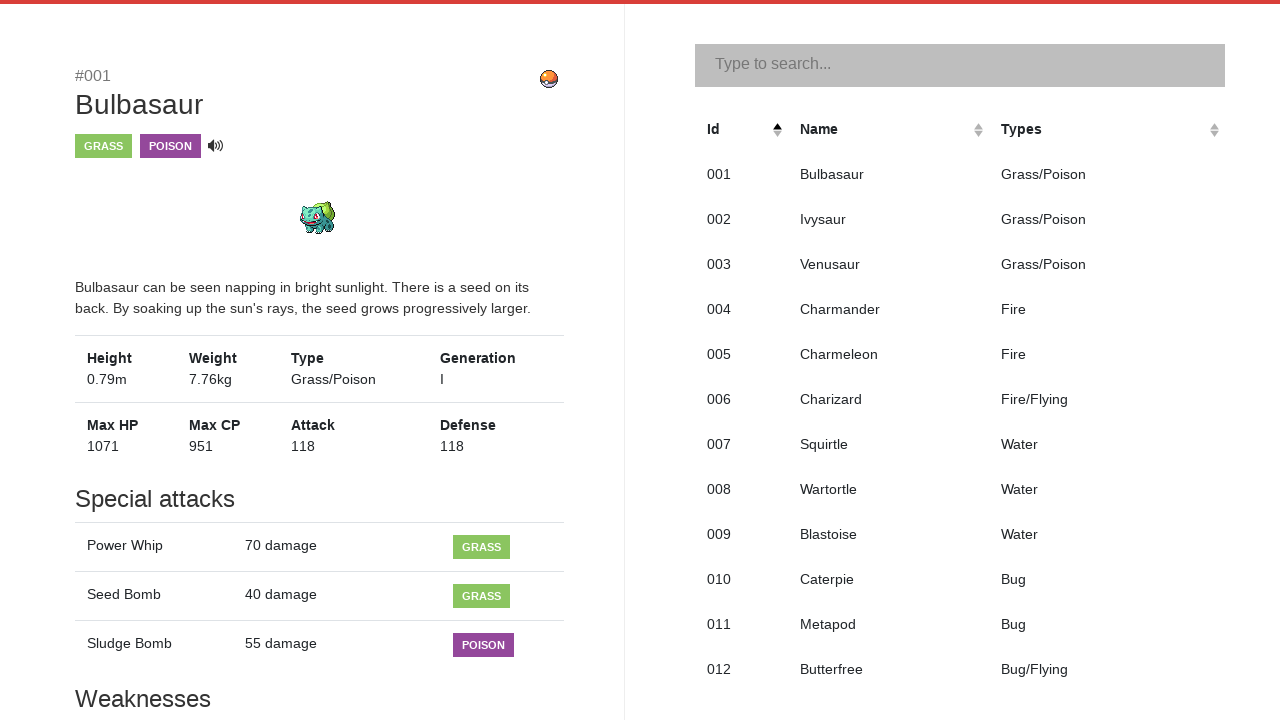

Pokemon list loaded and visible
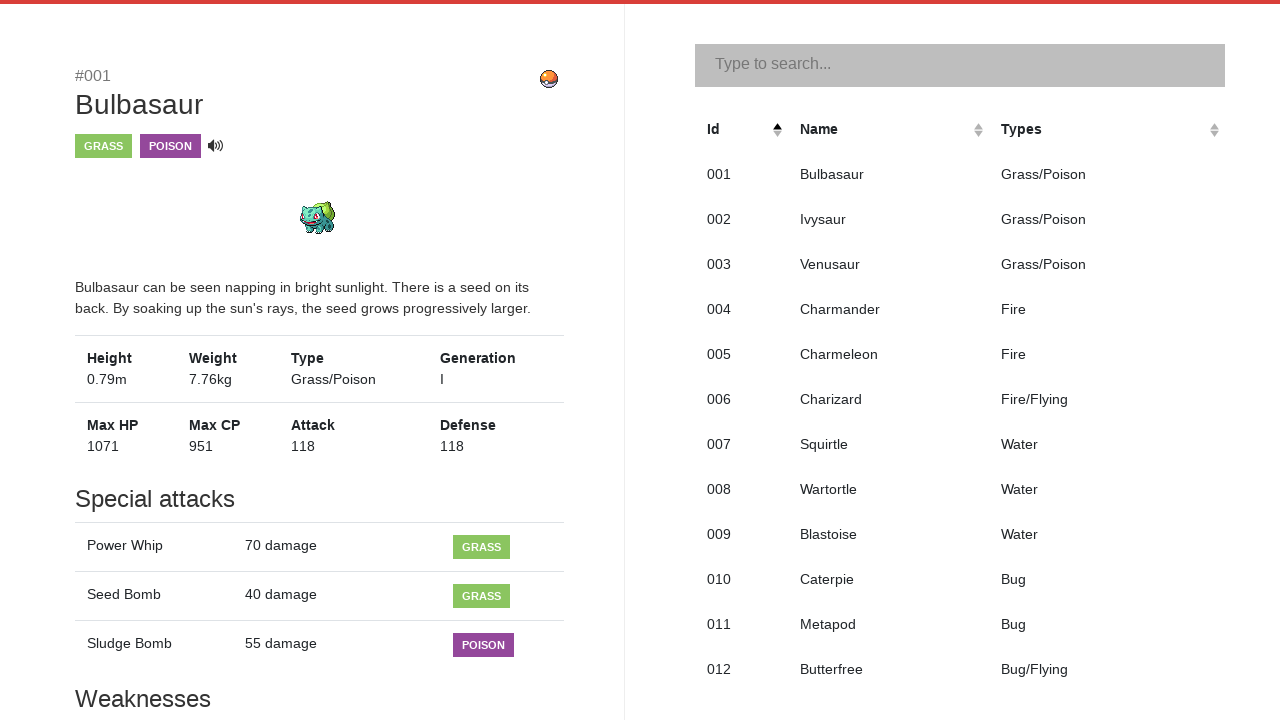

Retrieved first 3 pokemons from the list
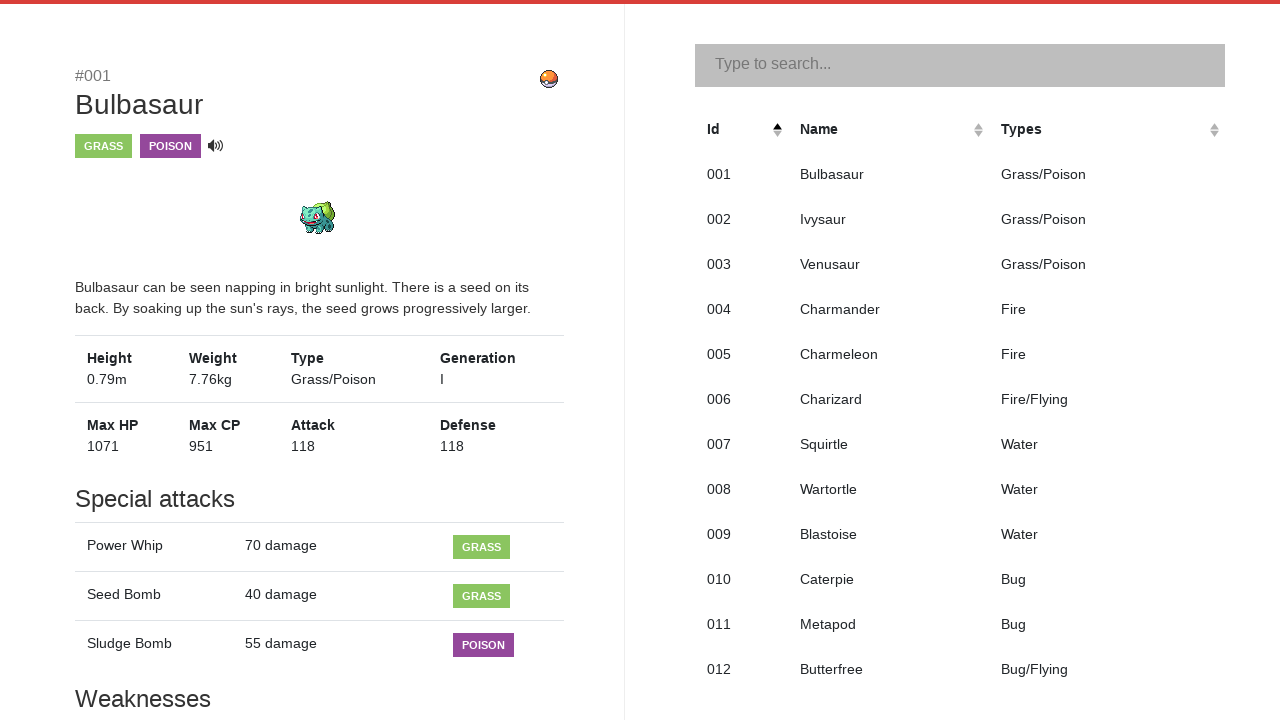

Extracted pokemon type from list: Grass/Poison
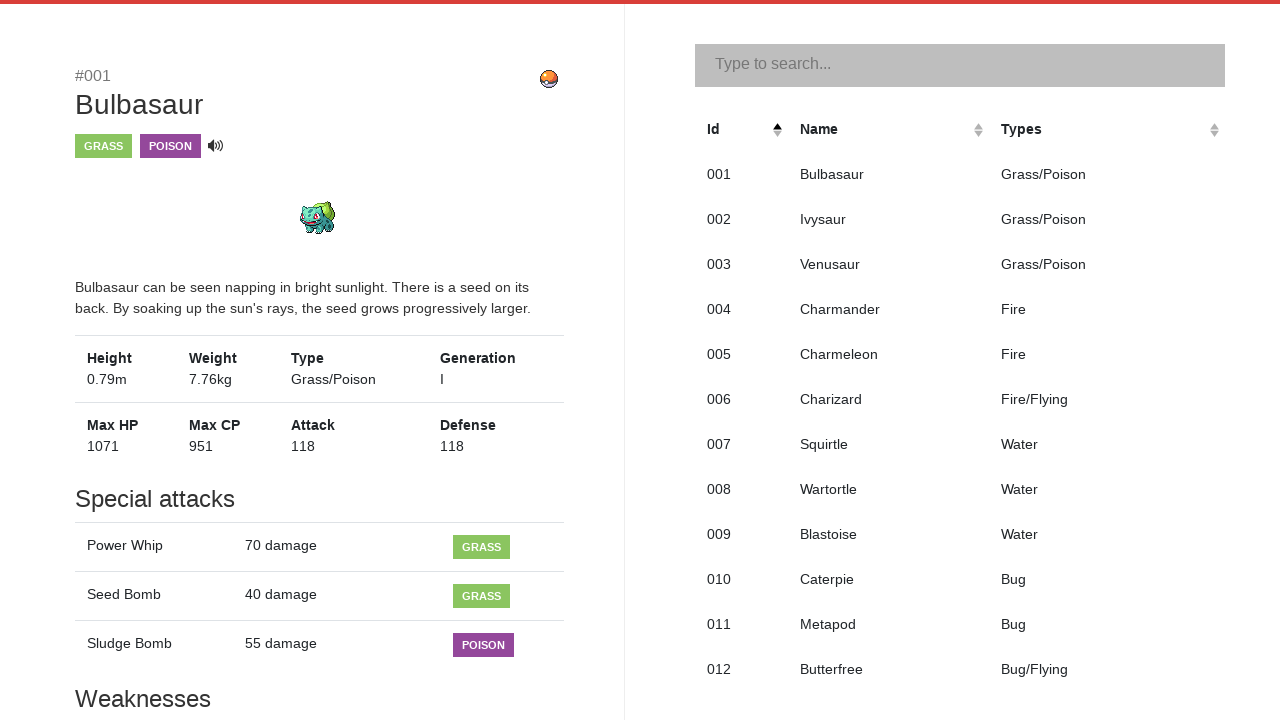

Clicked on pokemon name to open details panel at (888, 174) on tr[role='row'][tabindex='0'] >> nth=0 >> td[aria-colindex='2']
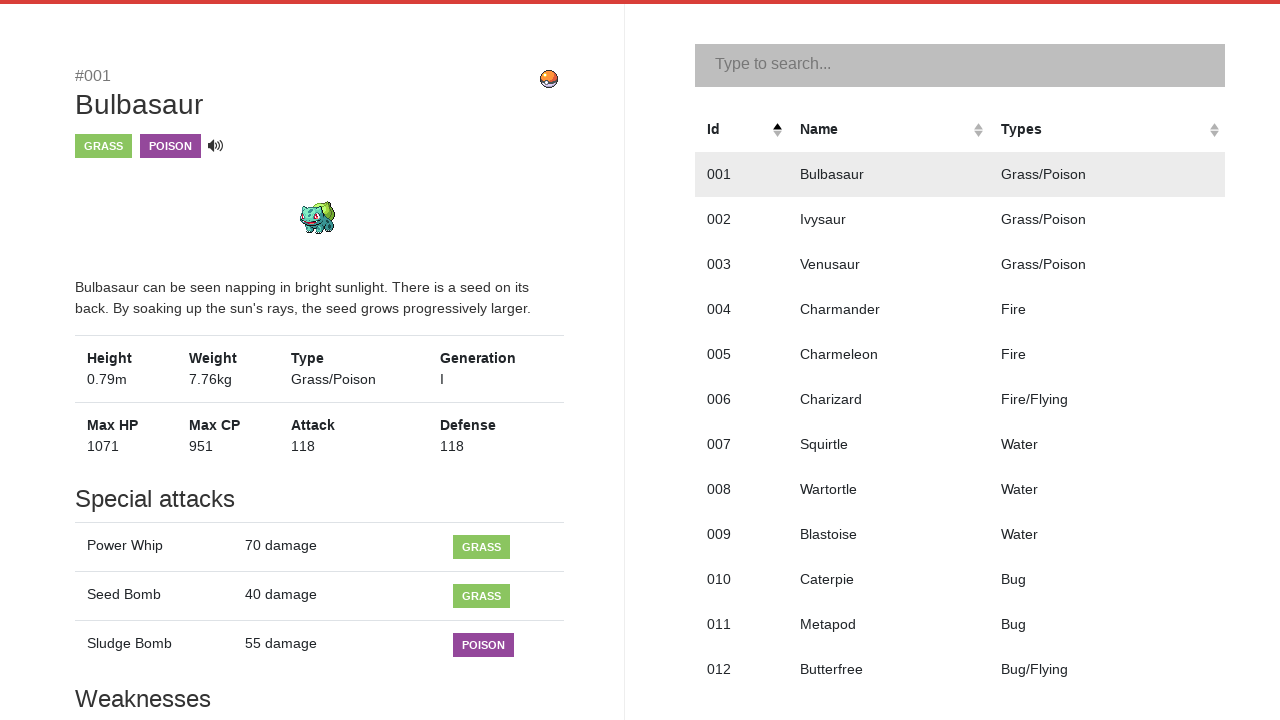

Details panel heading loaded and visible
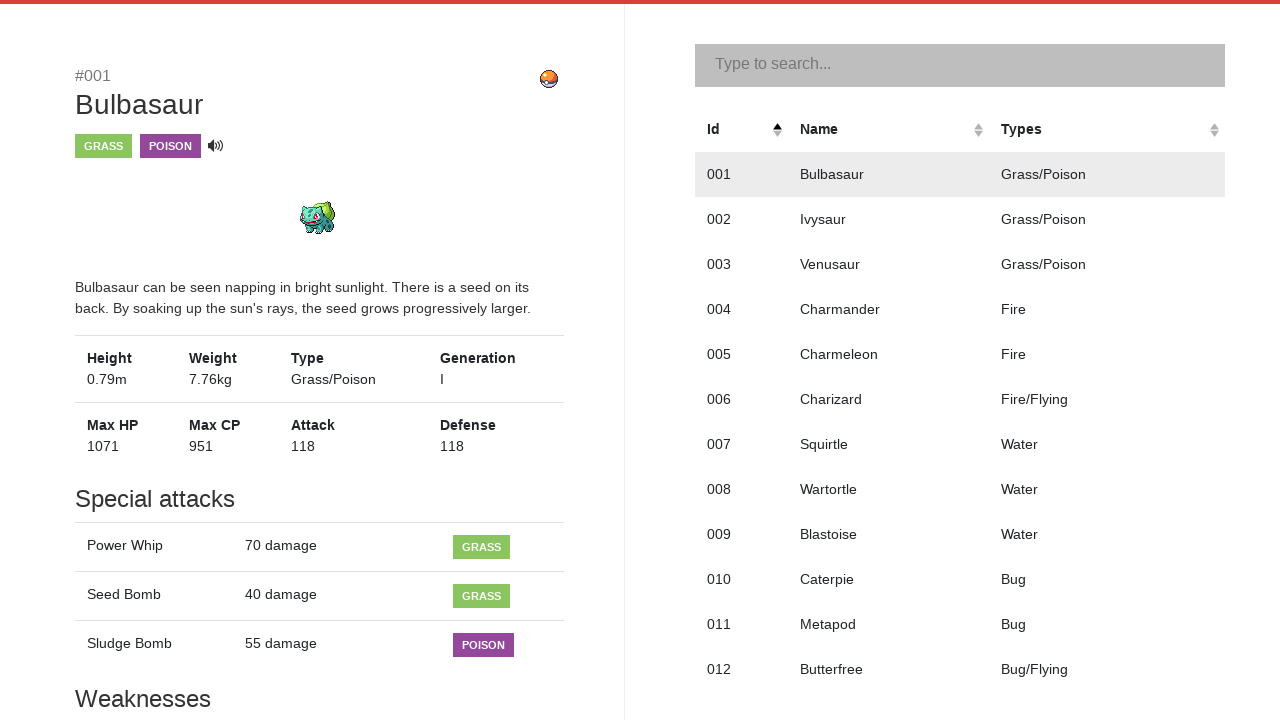

Pokemon type details element loaded in details panel
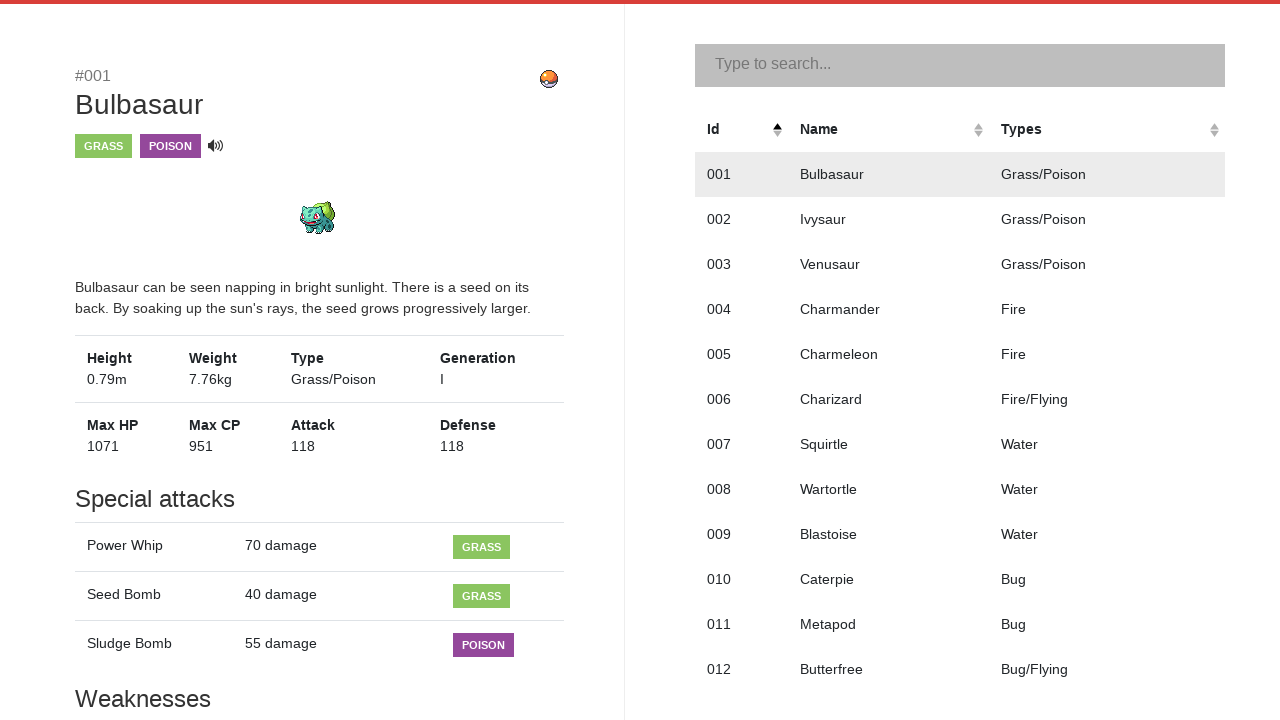

Extracted pokemon type from list: Grass/Poison
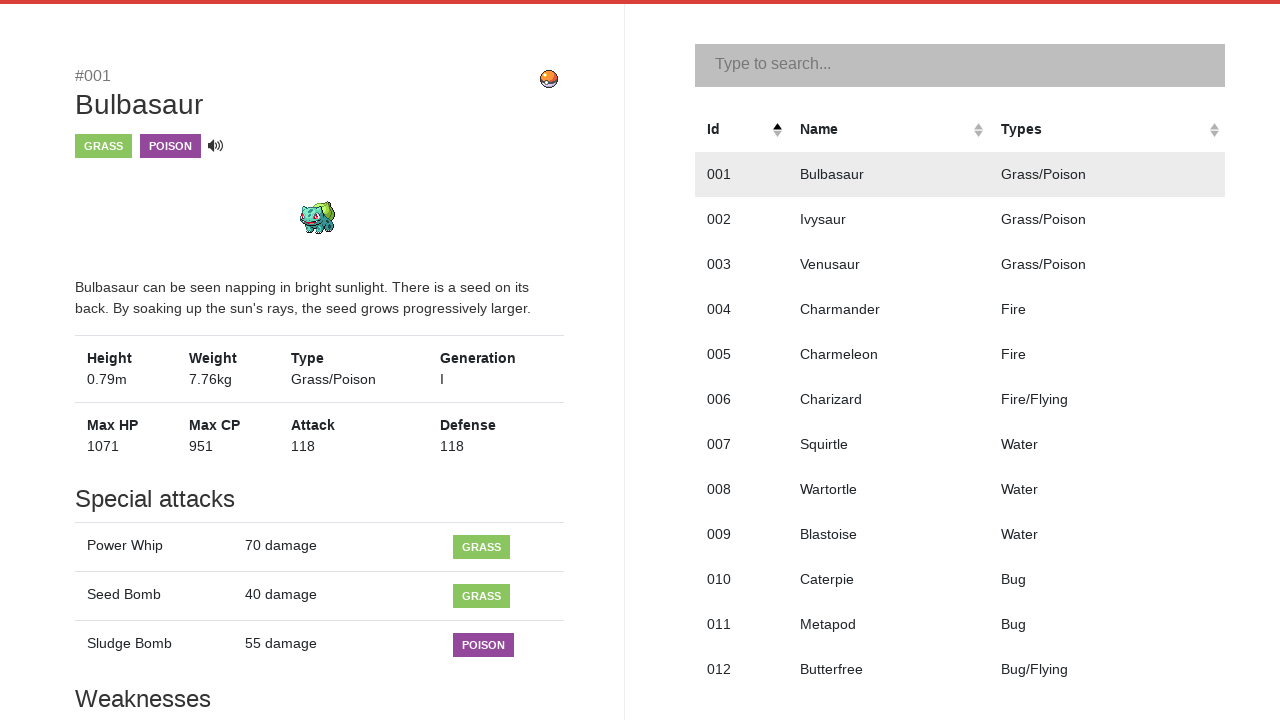

Clicked on pokemon name to open details panel at (888, 220) on tr[role='row'][tabindex='0'] >> nth=1 >> td[aria-colindex='2']
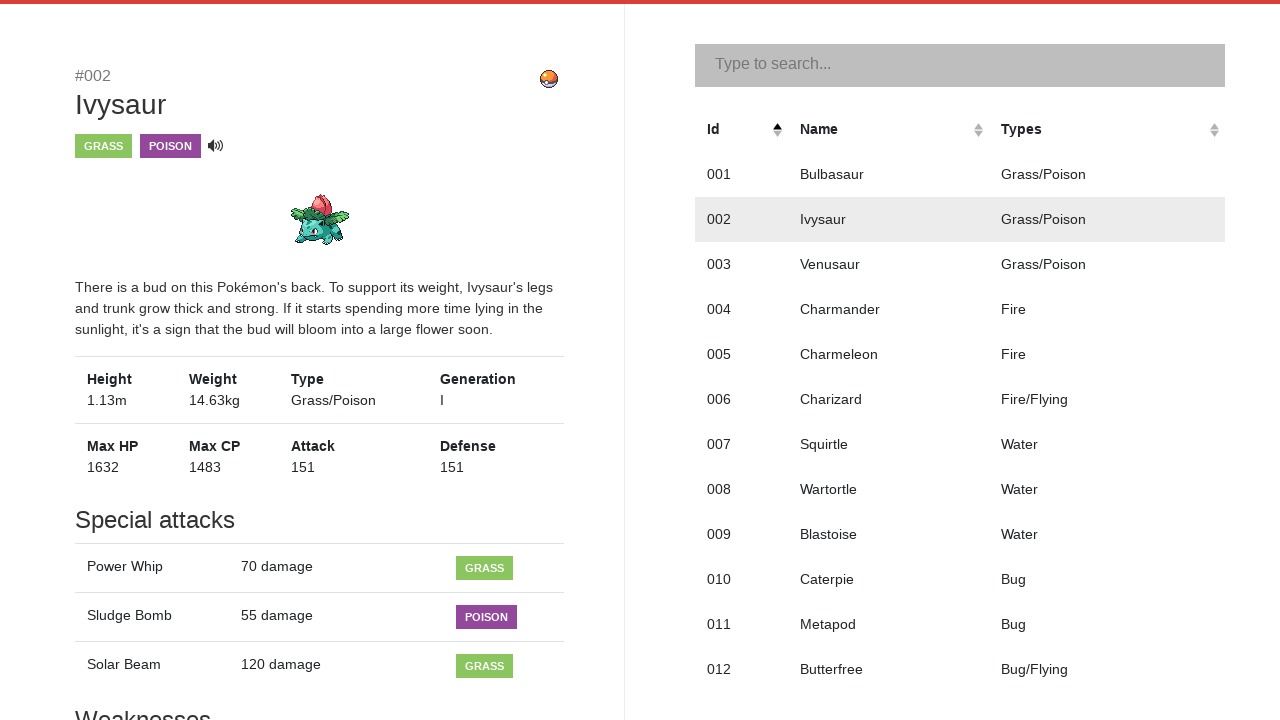

Details panel heading loaded and visible
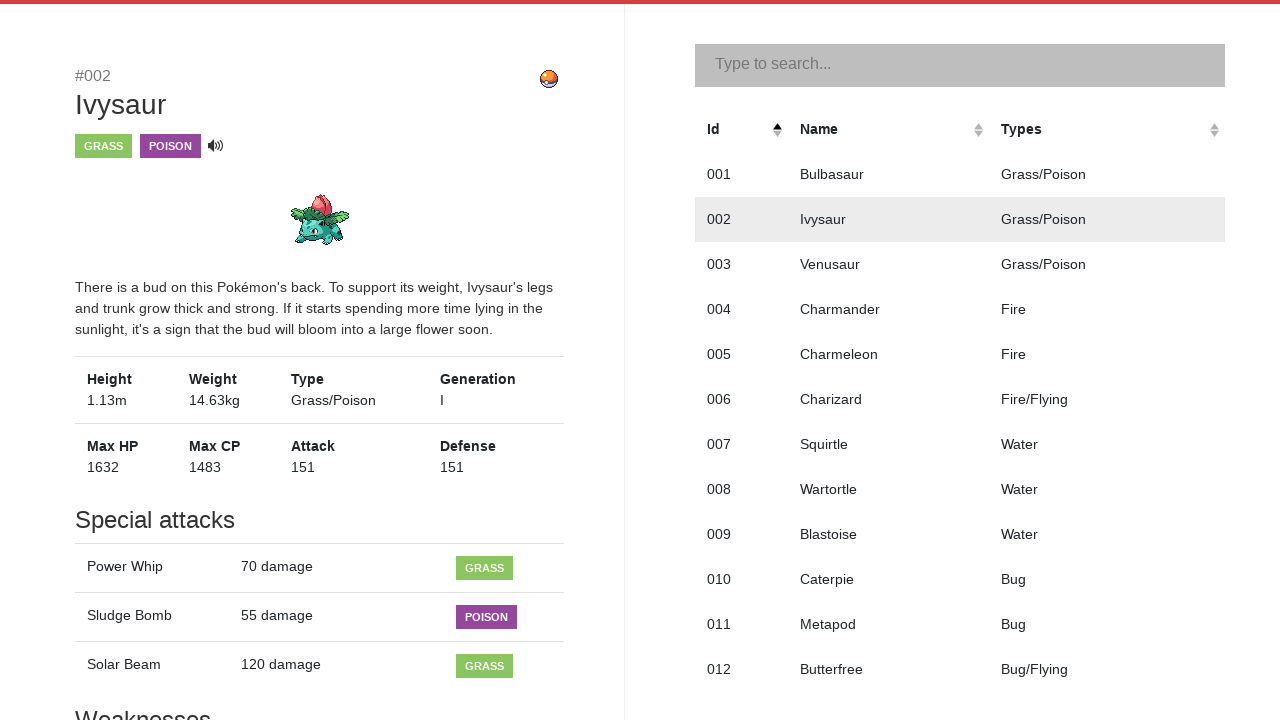

Pokemon type details element loaded in details panel
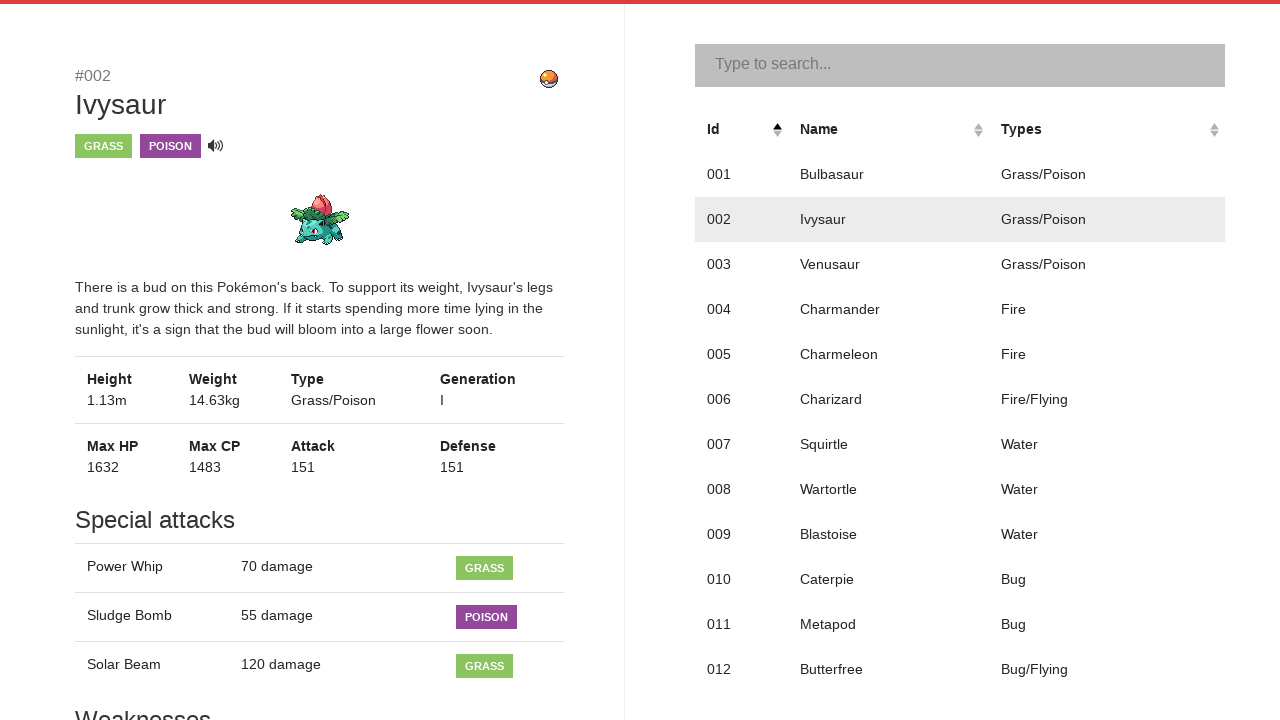

Extracted pokemon type from list: Grass/Poison
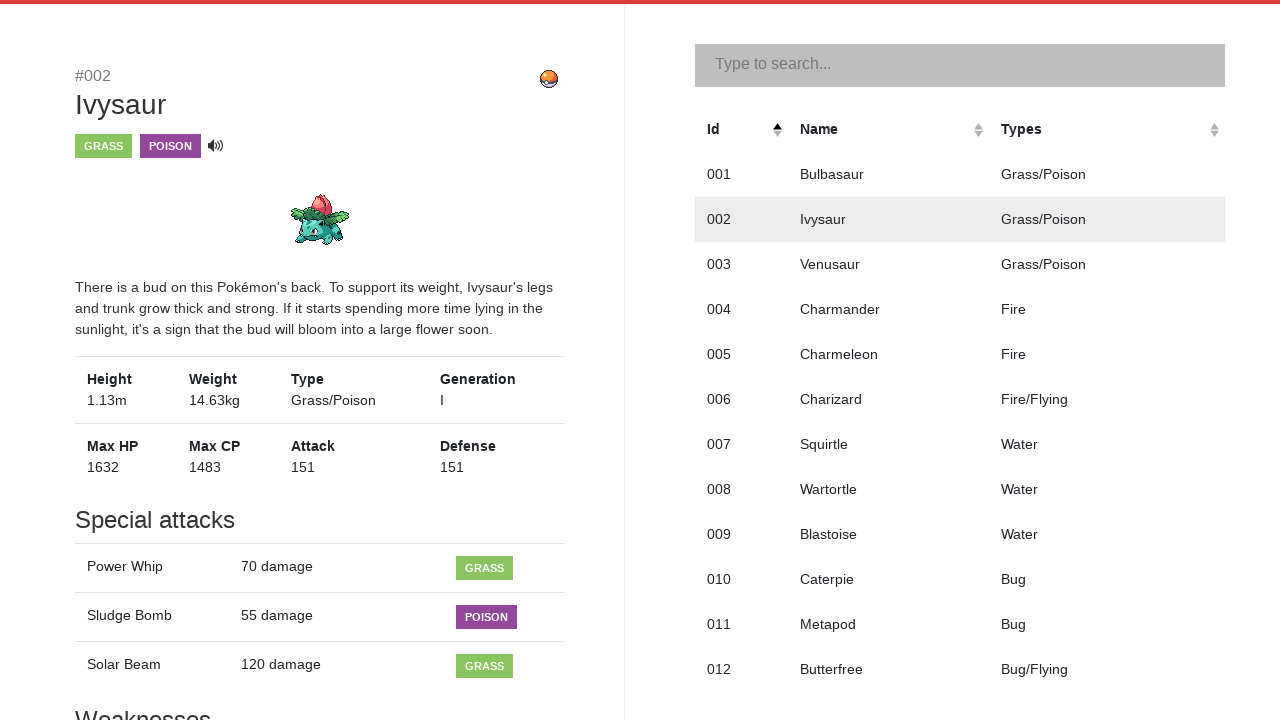

Clicked on pokemon name to open details panel at (888, 264) on tr[role='row'][tabindex='0'] >> nth=2 >> td[aria-colindex='2']
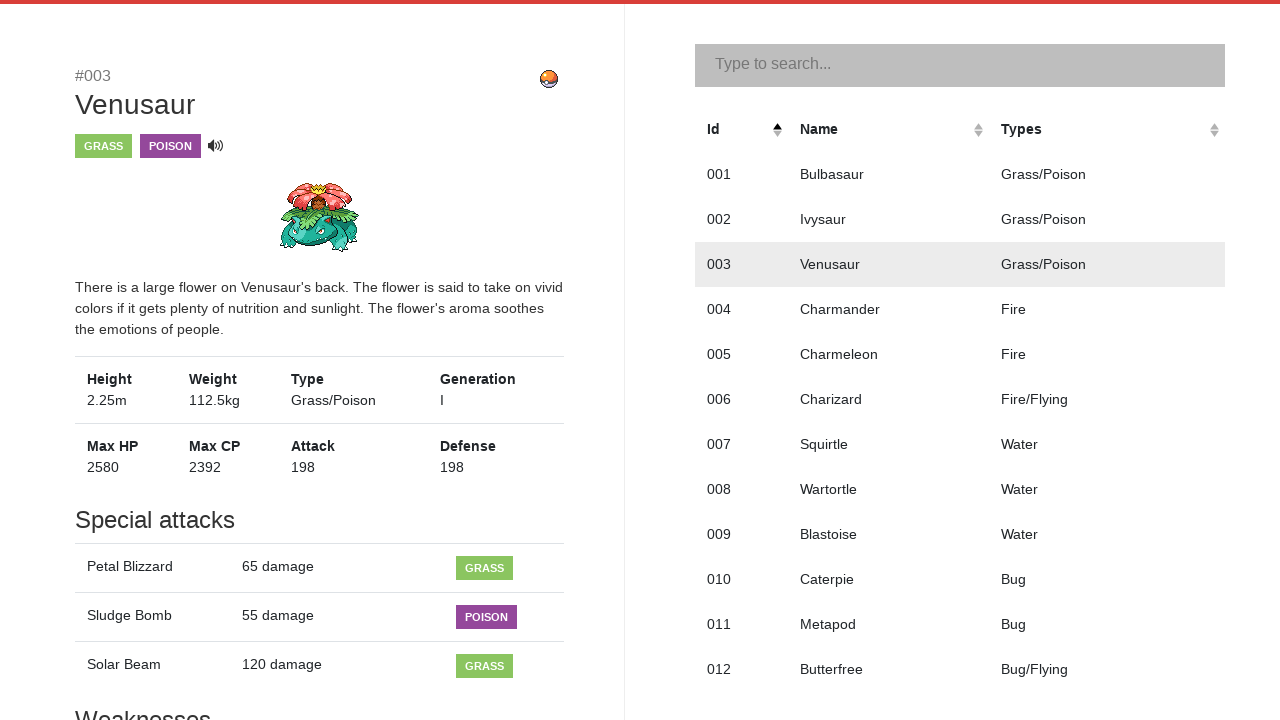

Details panel heading loaded and visible
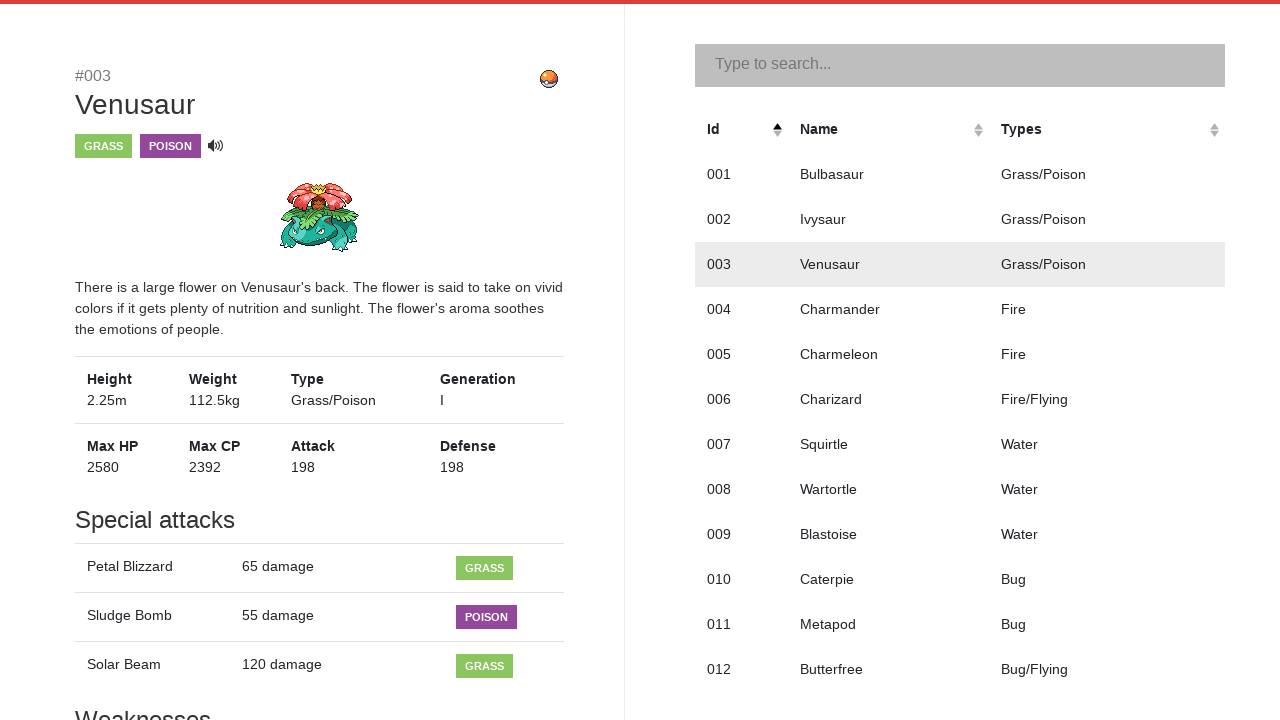

Pokemon type details element loaded in details panel
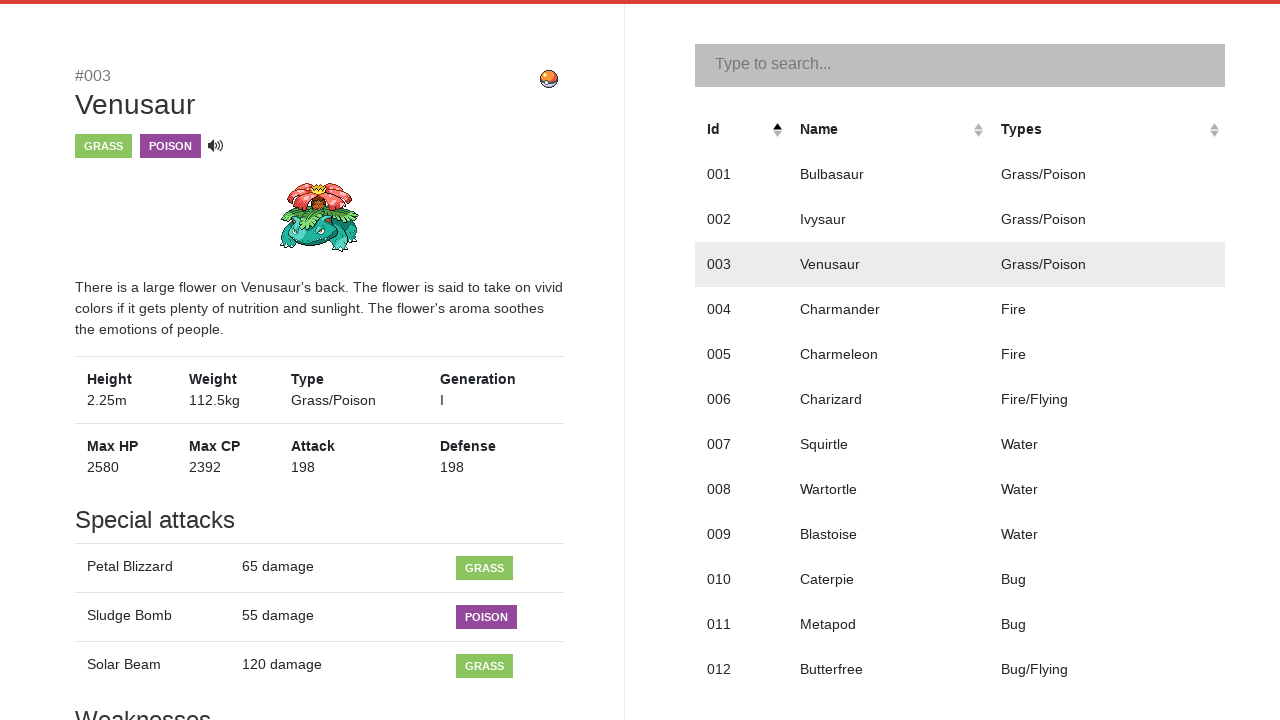

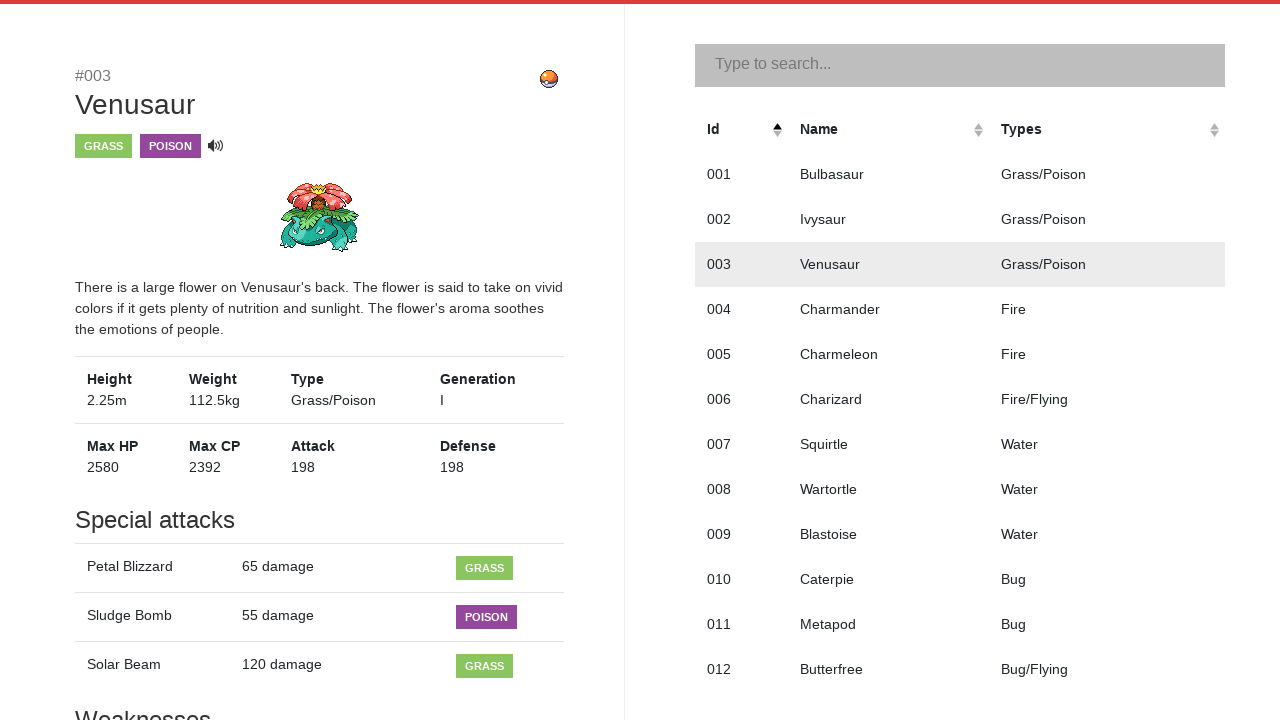